Navigates to a practice automation page, scrolls down to a fixed header table, and verifies that table rows are present and accessible.

Starting URL: https://rahulshettyacademy.com/AutomationPractice

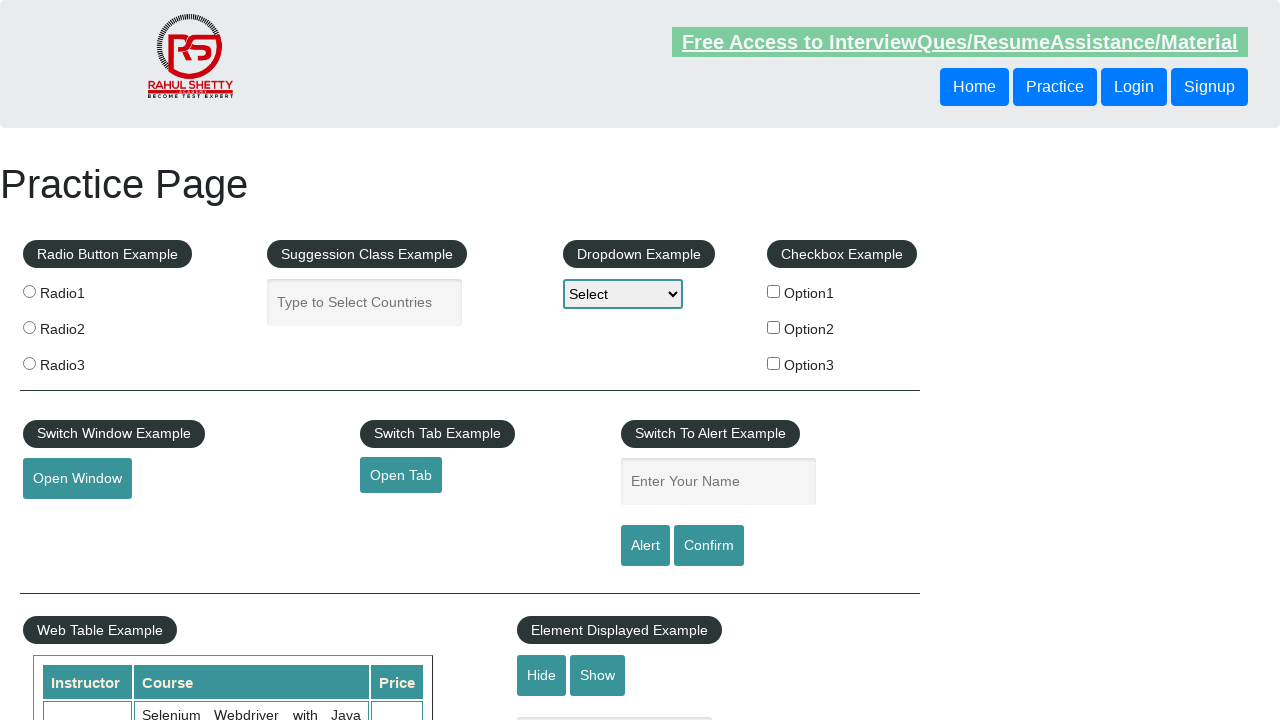

Navigated to Rahul Shetty Academy automation practice page
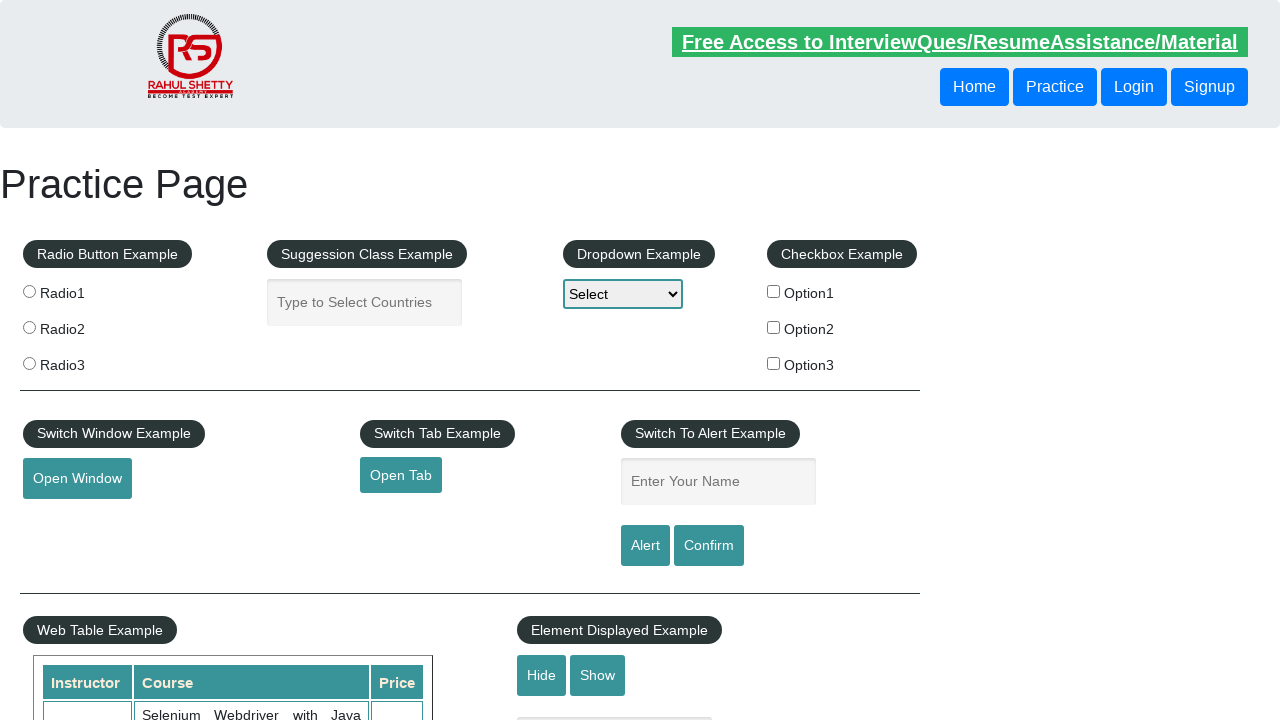

Scrolled down 500 pixels to reveal fixed header table
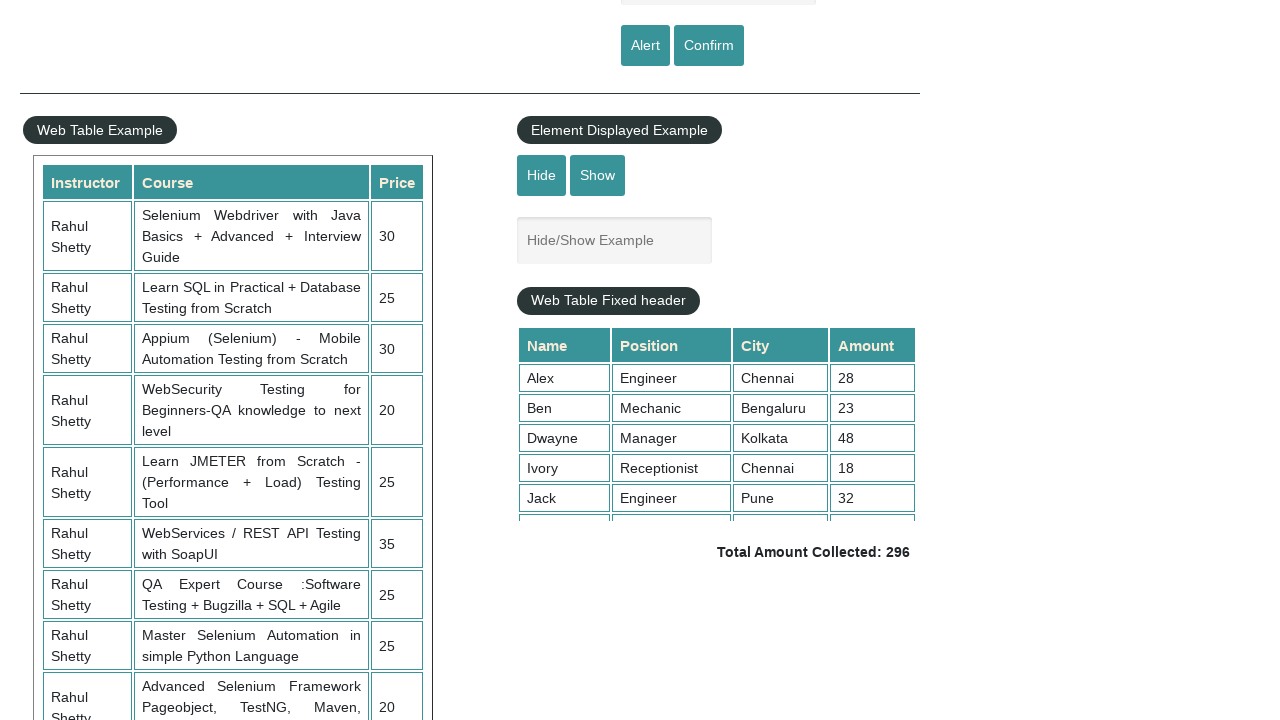

Waited for table rows to be visible in fixed header table
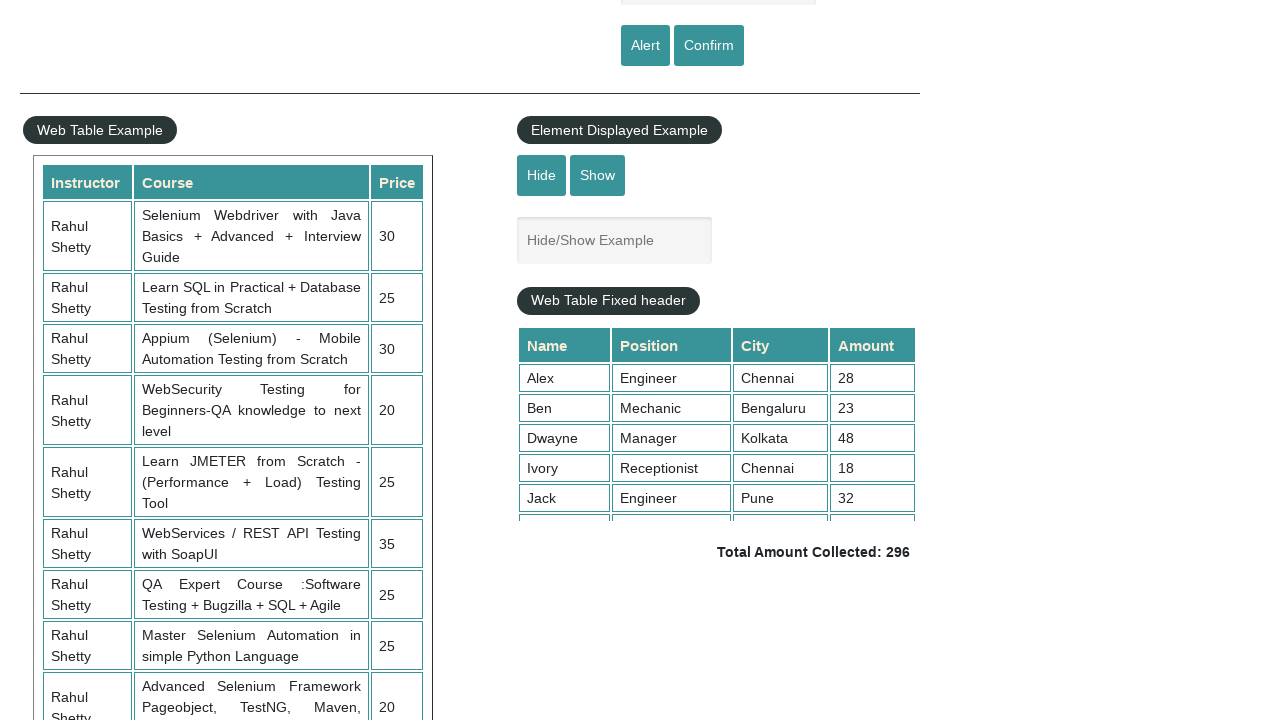

Verified table has 9 rows
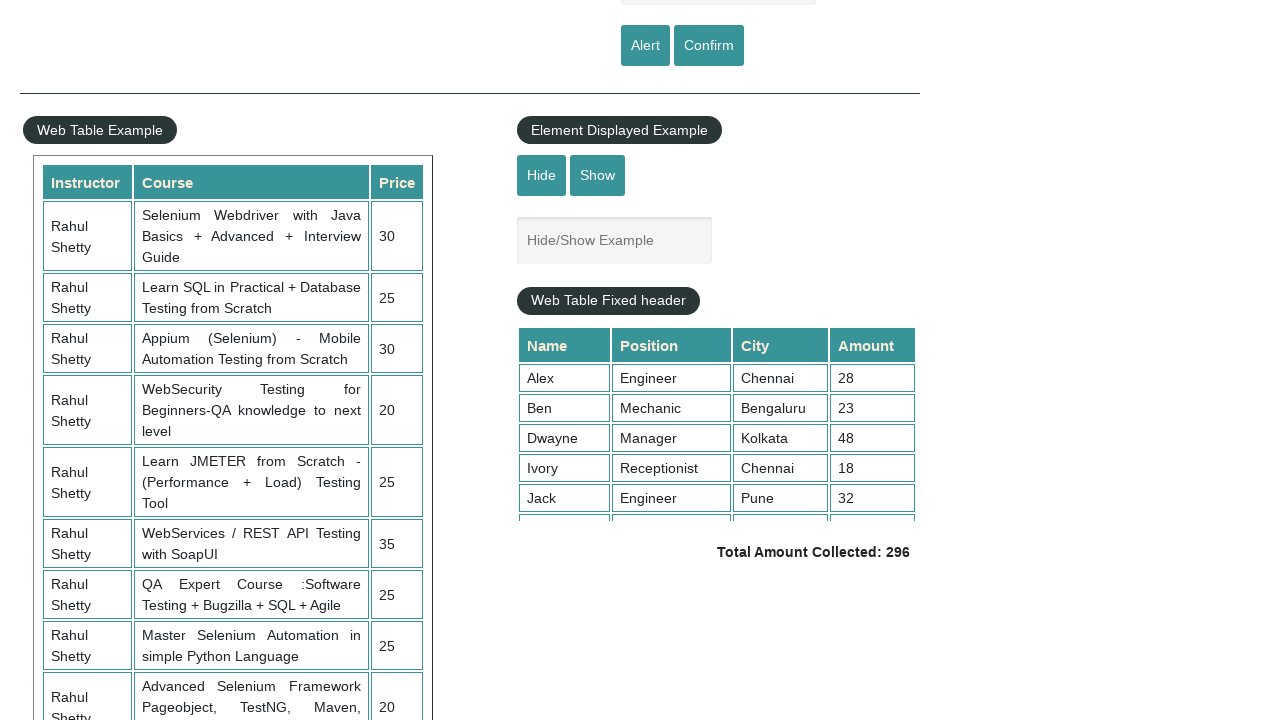

Verified first row's fourth column (price) is visible and accessible
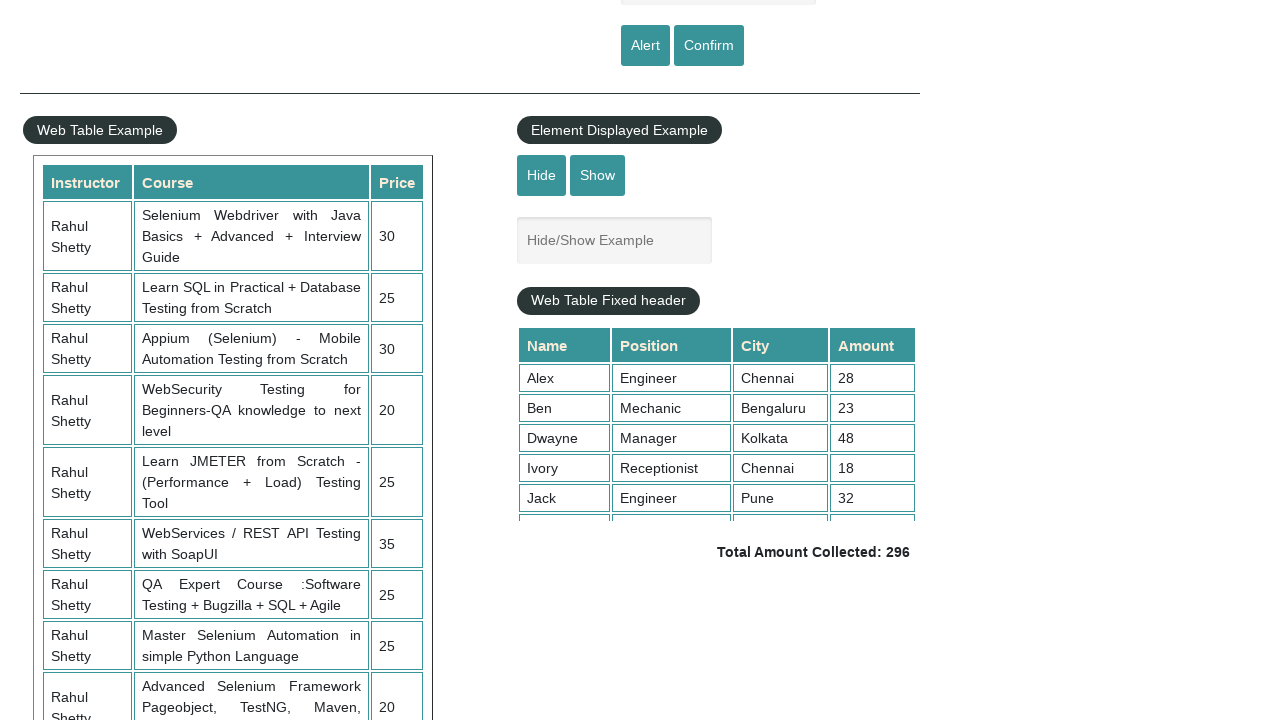

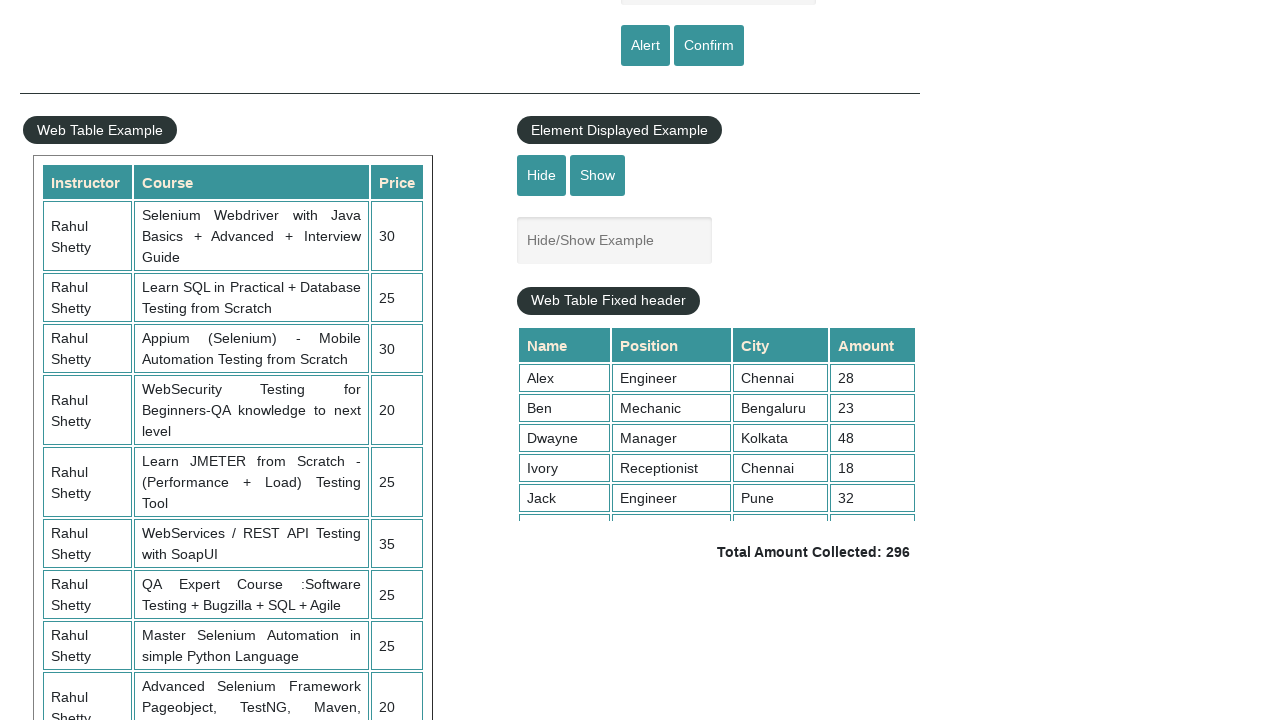